Tests checkbox interaction by clicking on a checkbox option on a static page

Starting URL: https://chroma-tech-academy.mexil.it/static_page/

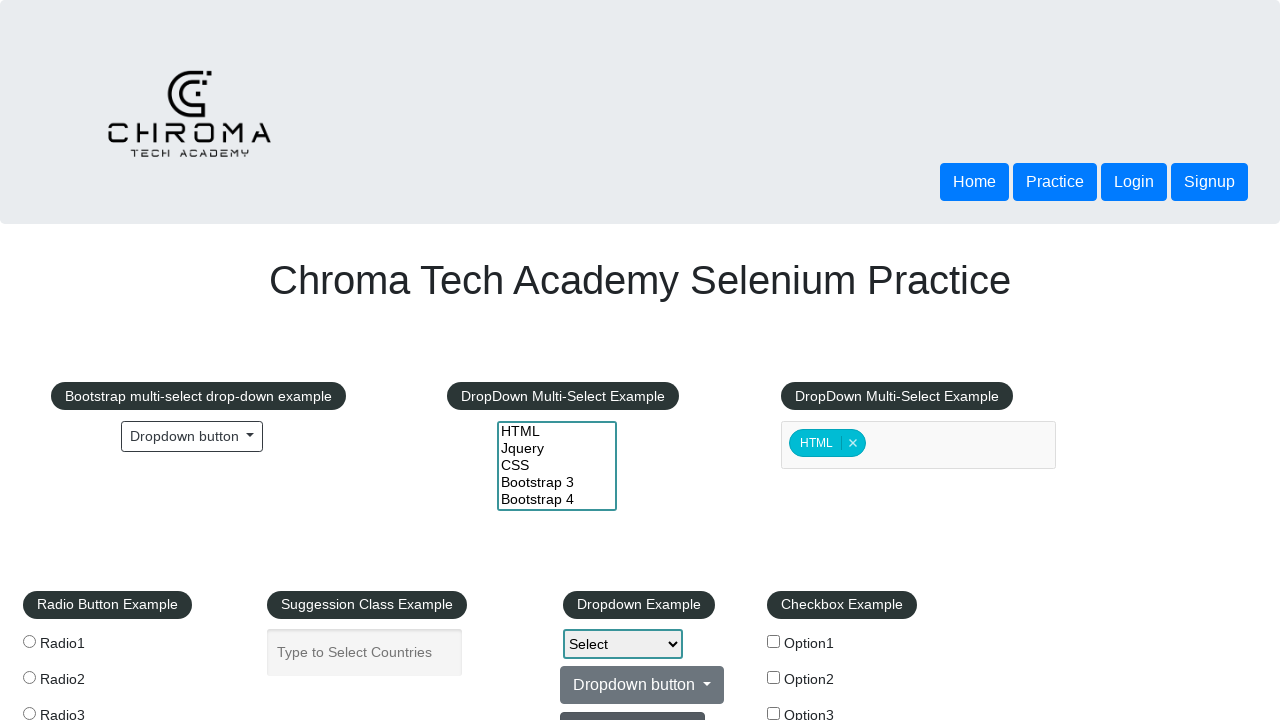

Clicked on Option1 checkbox at (842, 643) on xpath=//label[normalize-space()='Option1']
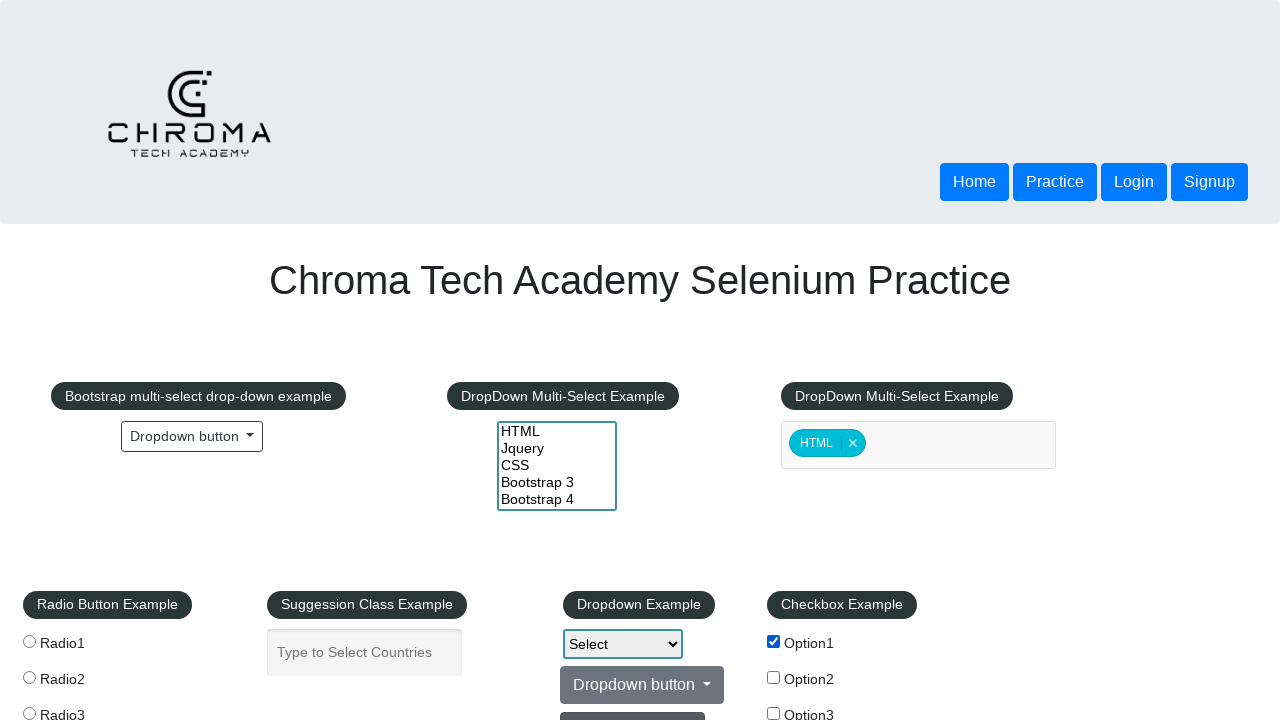

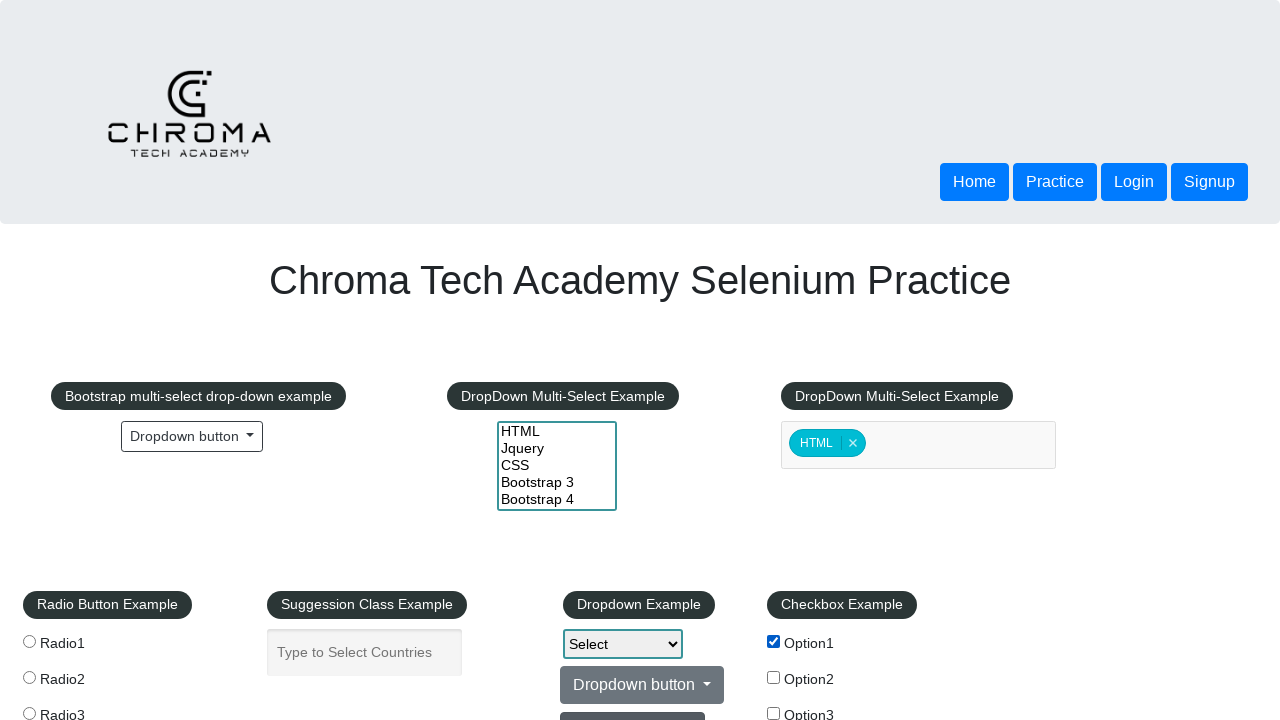